Tests clicking a link that opens in a new tab, then switches to the new tab and verifies the URL is the DemoQA homepage.

Starting URL: https://demoqa.com/links

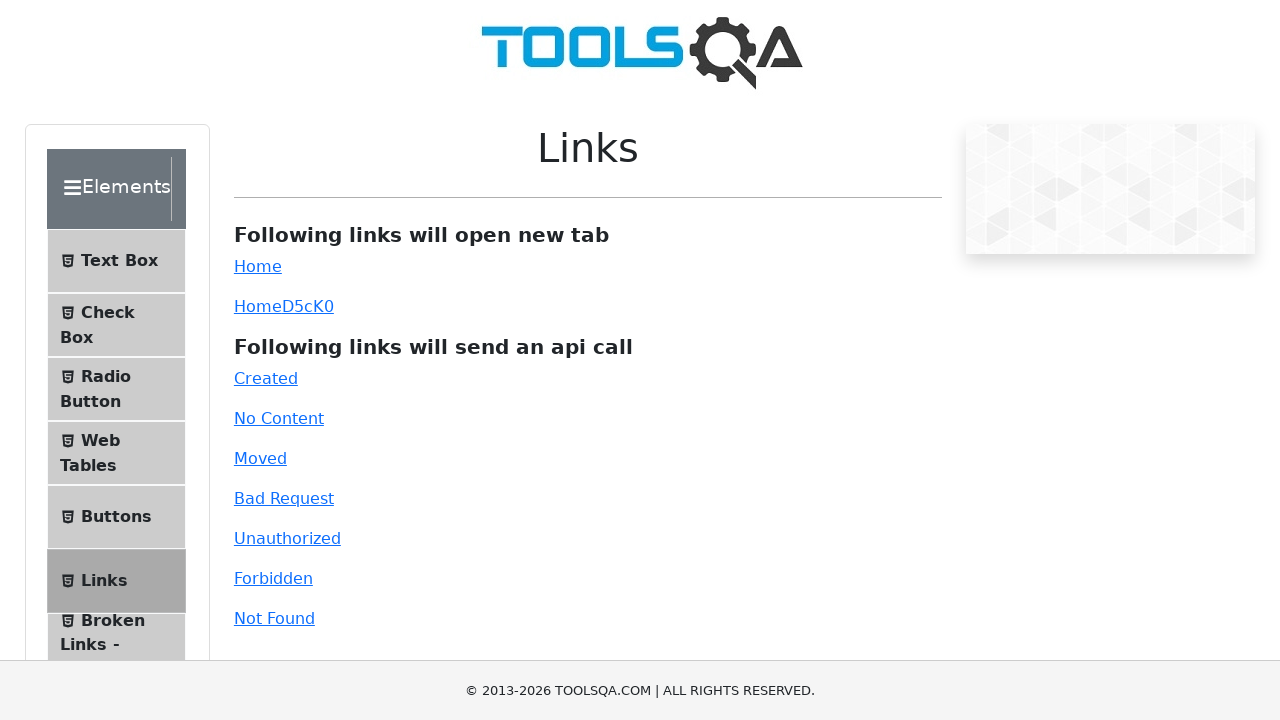

Scrolled down 1000px to make Home link visible
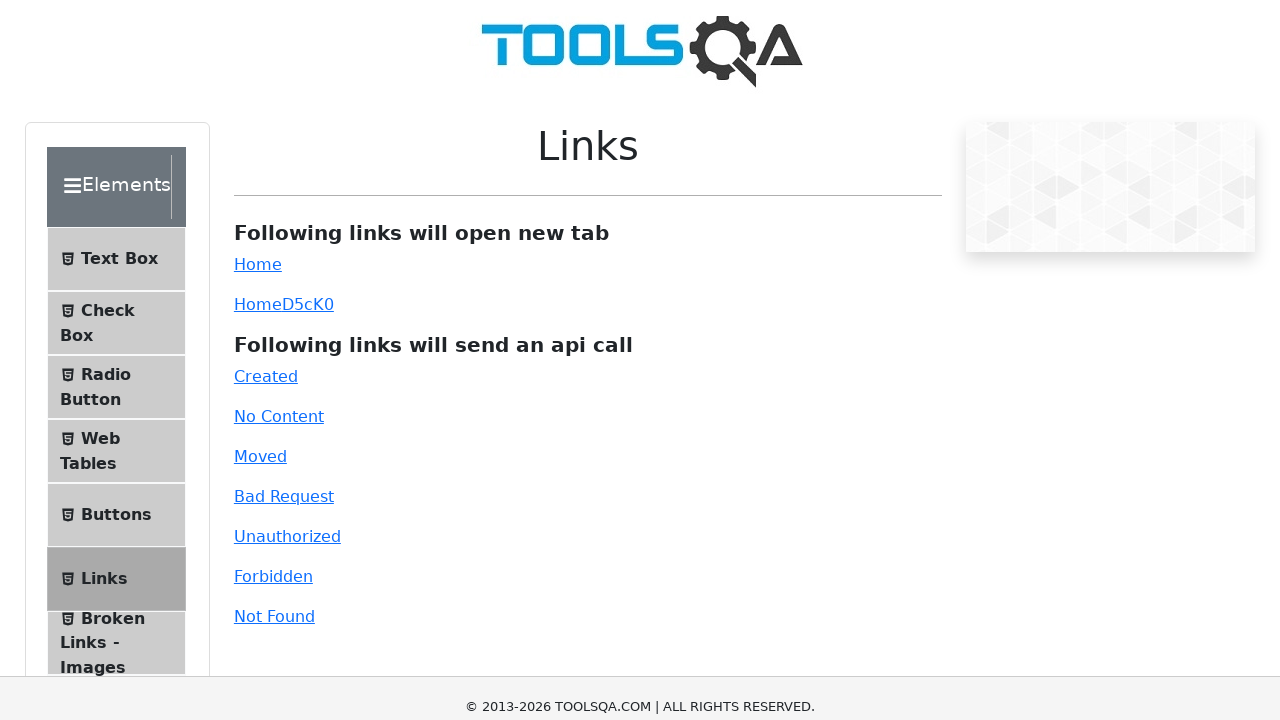

Clicked the Home link which opens in a new tab at (258, 10) on #simpleLink
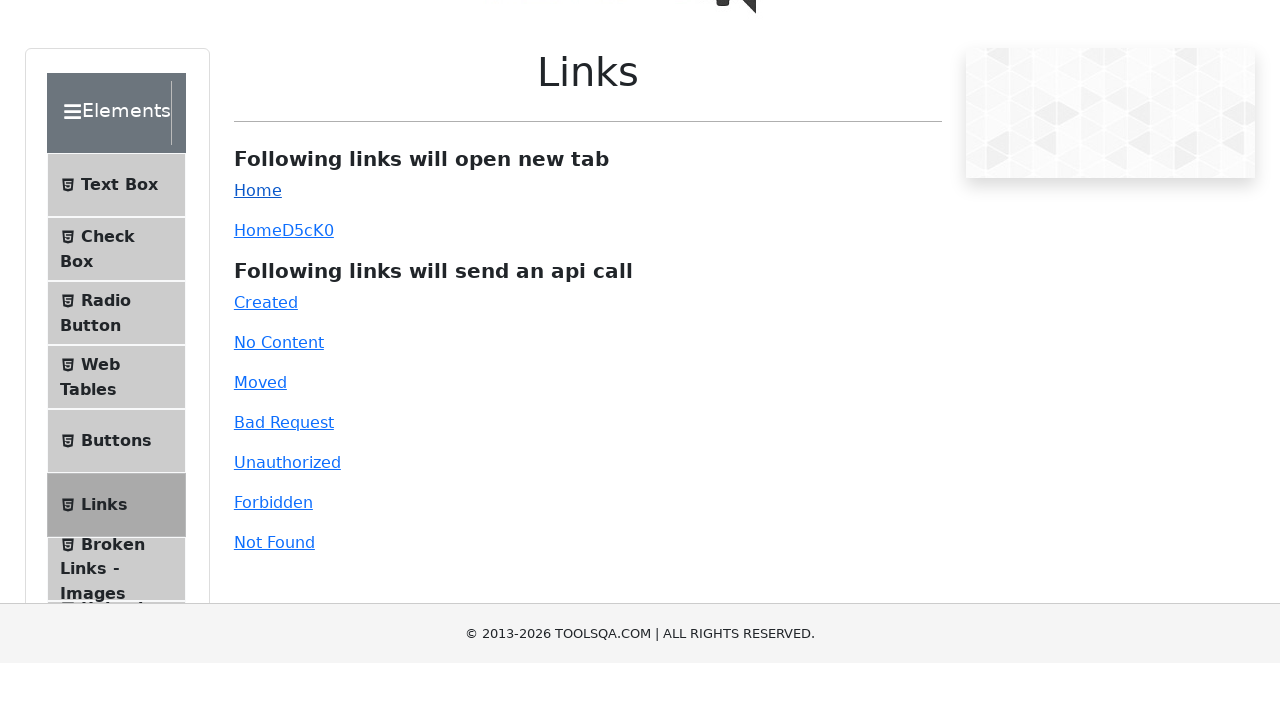

Obtained reference to the newly opened page
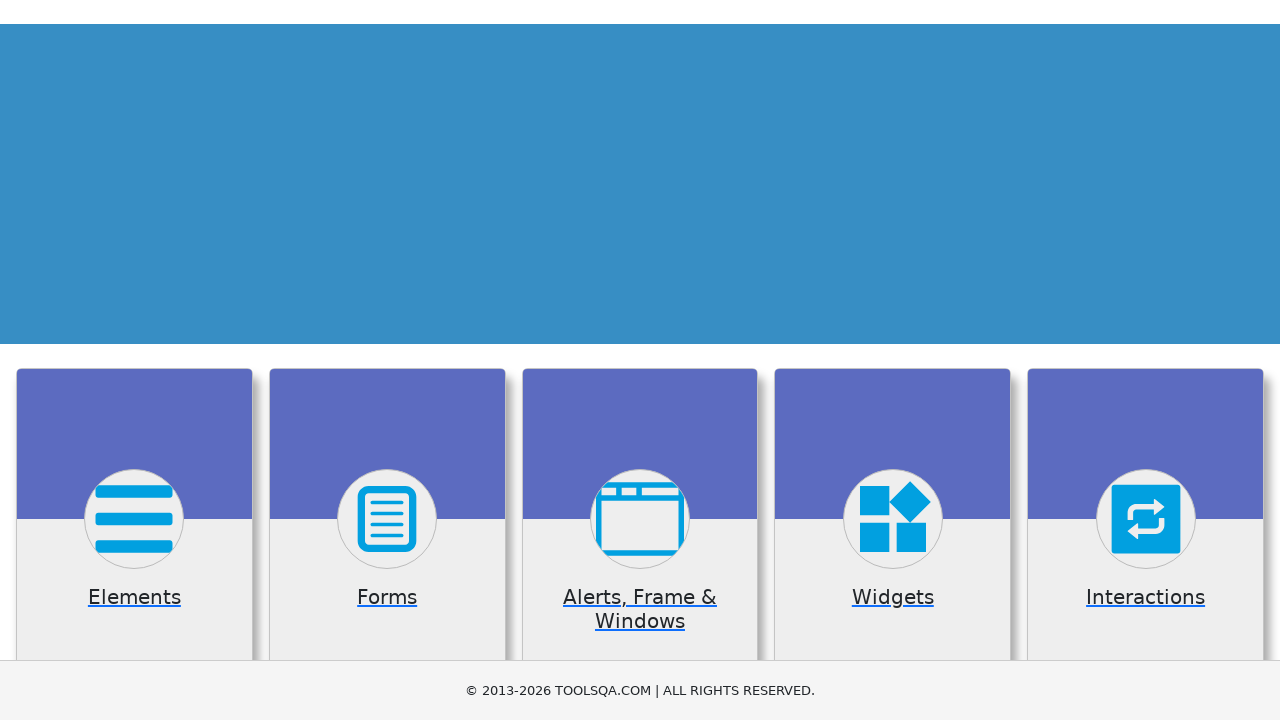

New page finished loading
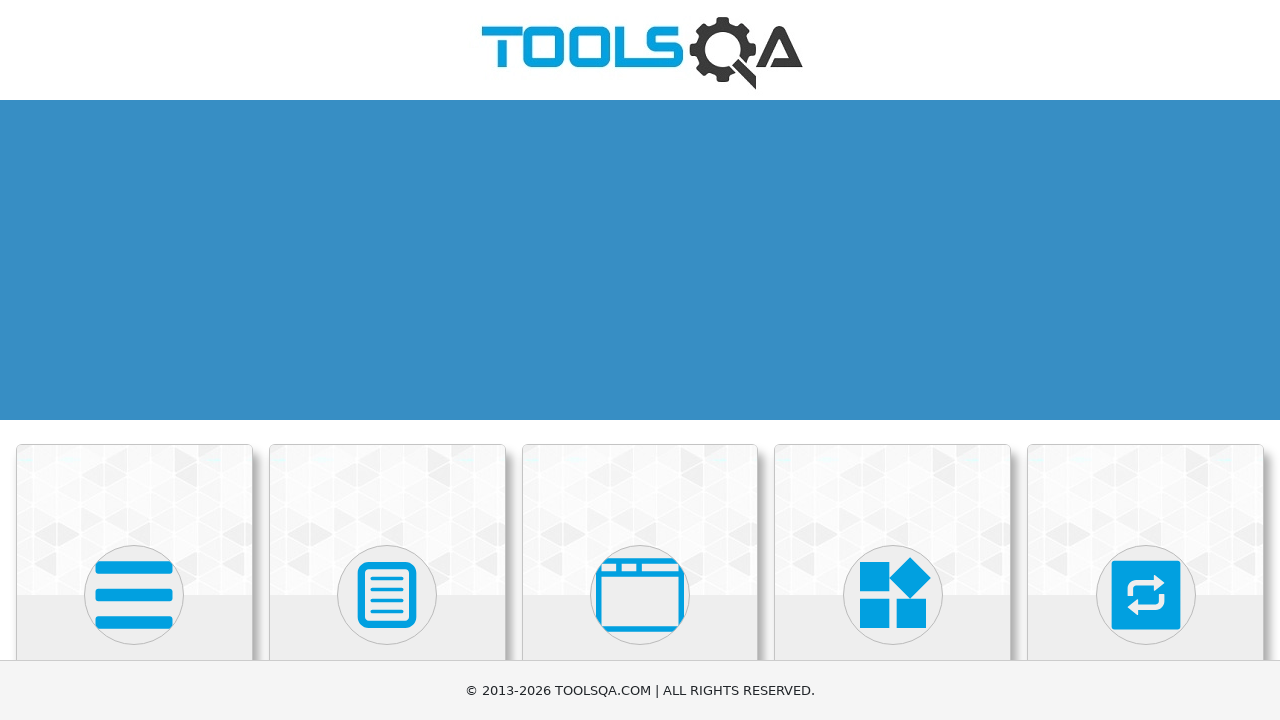

Verified new page URL is https://demoqa.com/
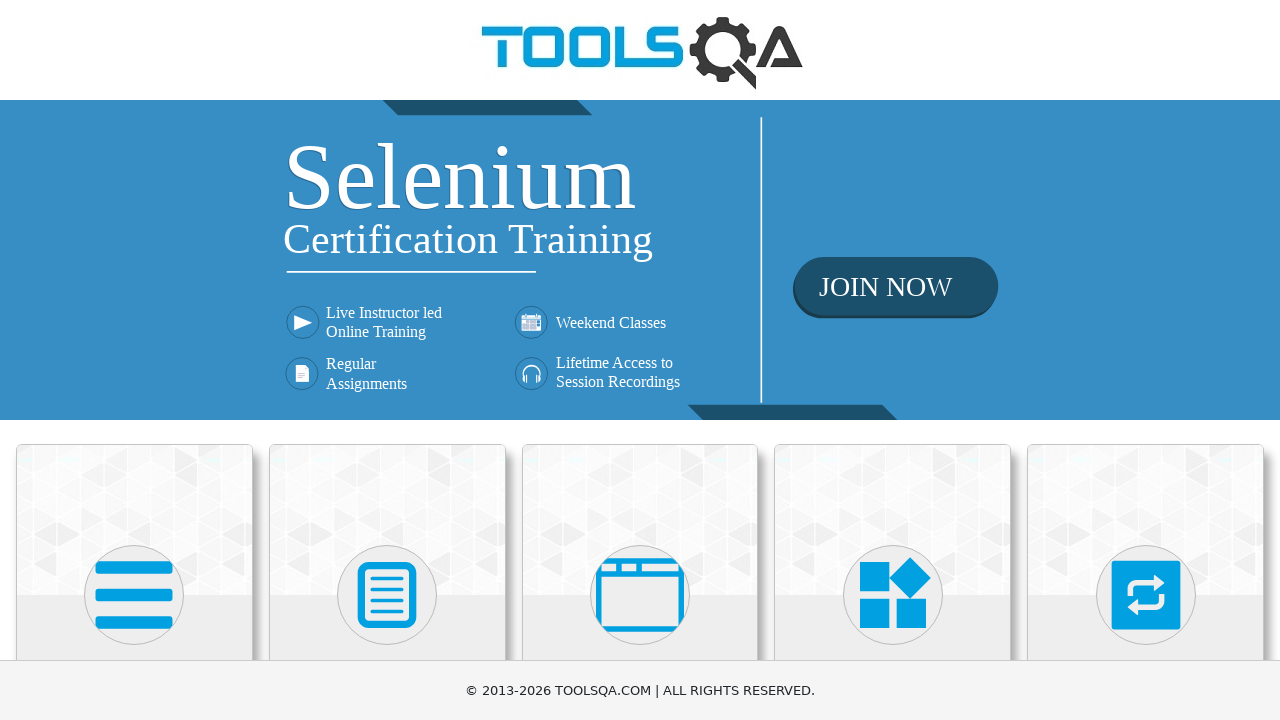

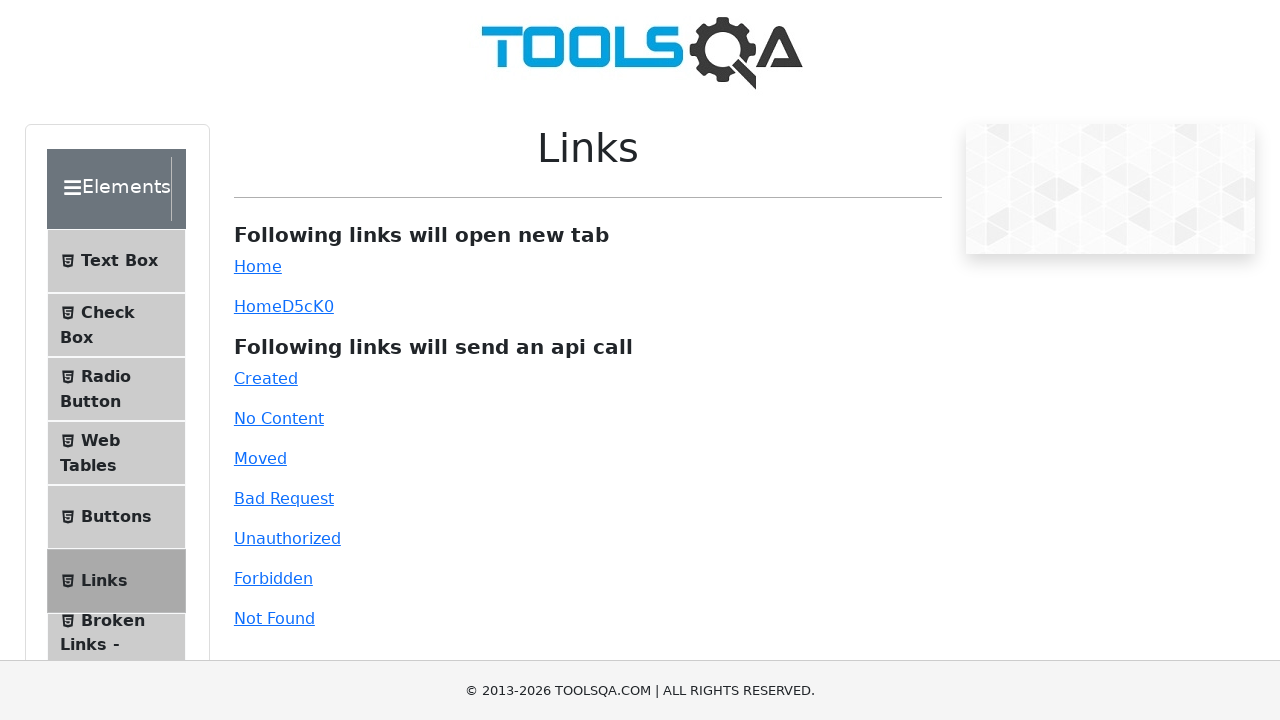